Clicks a status page link that opens in a new tab and handles both the original and new page

Starting URL: https://www.checklyhq.com/

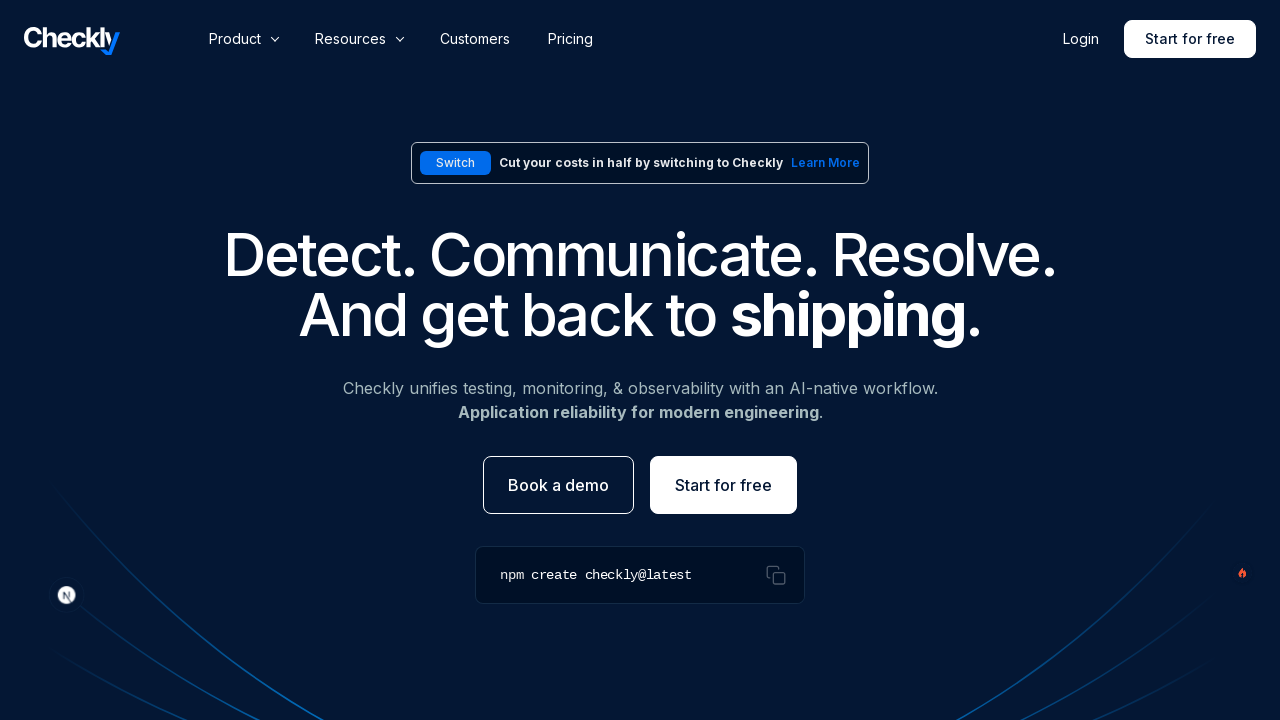

Clicked status page link that opens in new tab at (172, 361) on [href='https://status.checklyhq.com/']
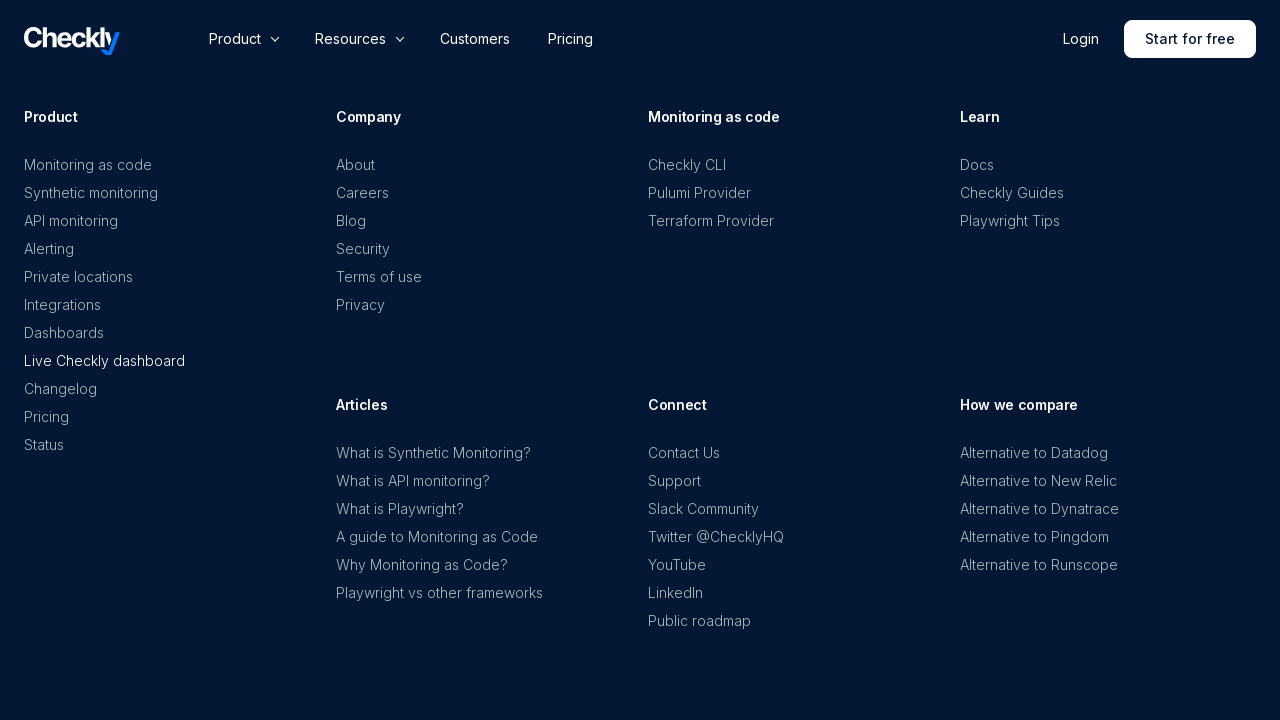

Captured new page reference from expected page event
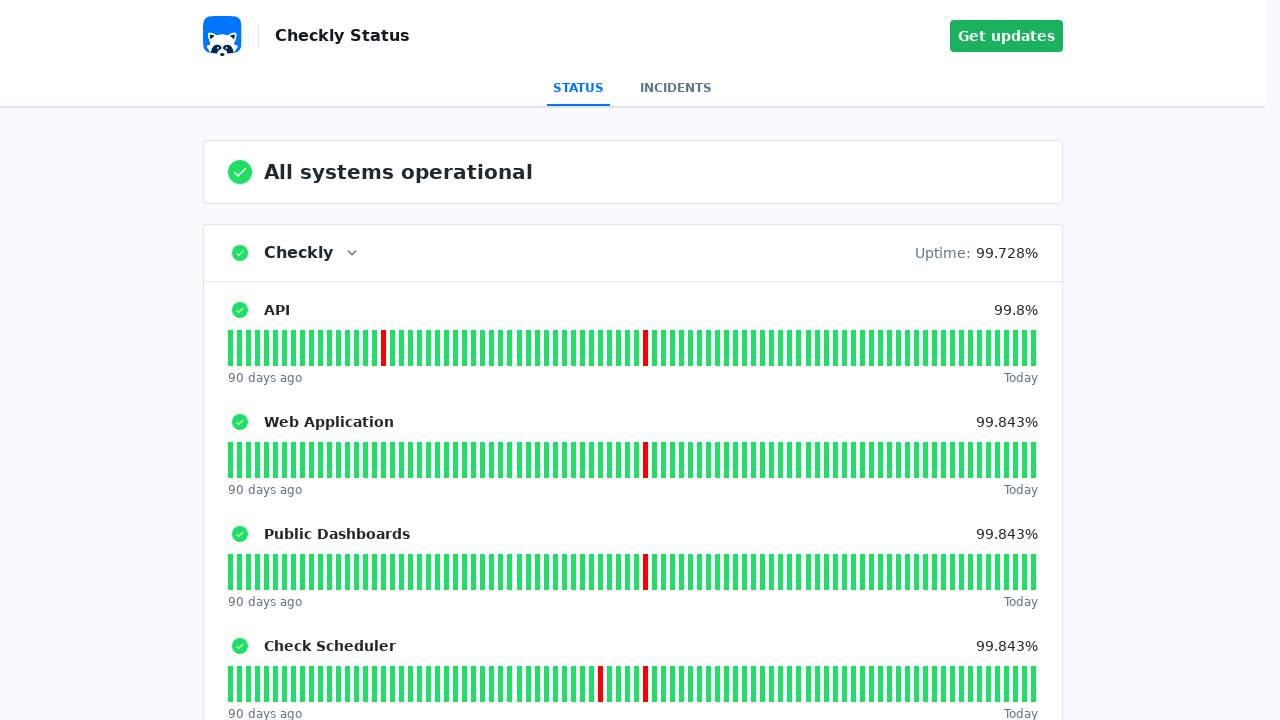

New page DOM content loaded
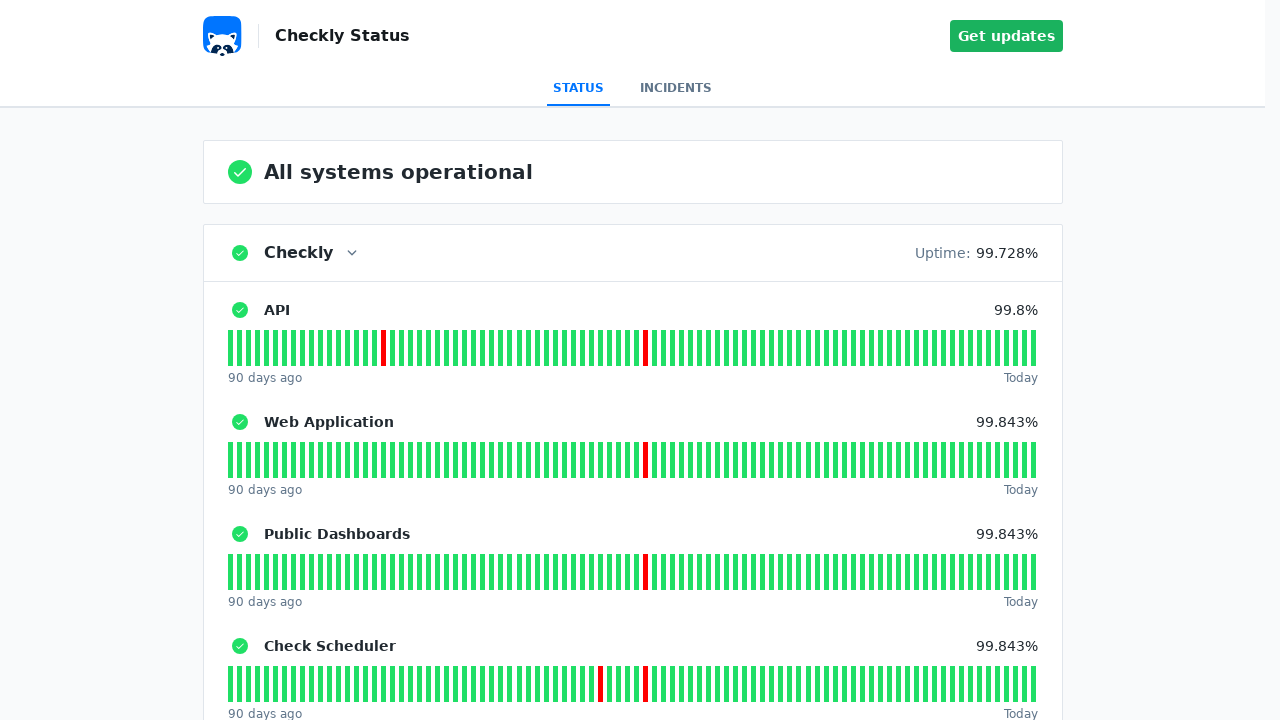

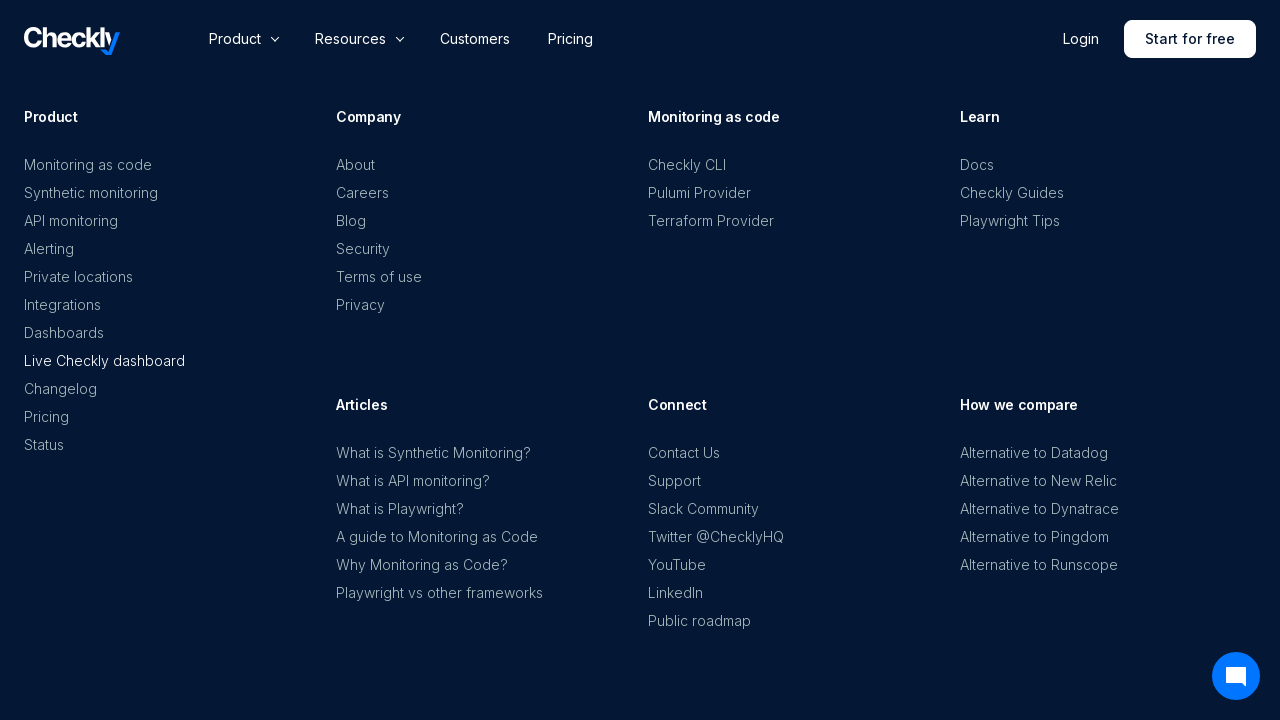